Tests frame handling by switching between different frames and clicking buttons within nested iframes

Starting URL: https://leafground.com/frame.xhtml

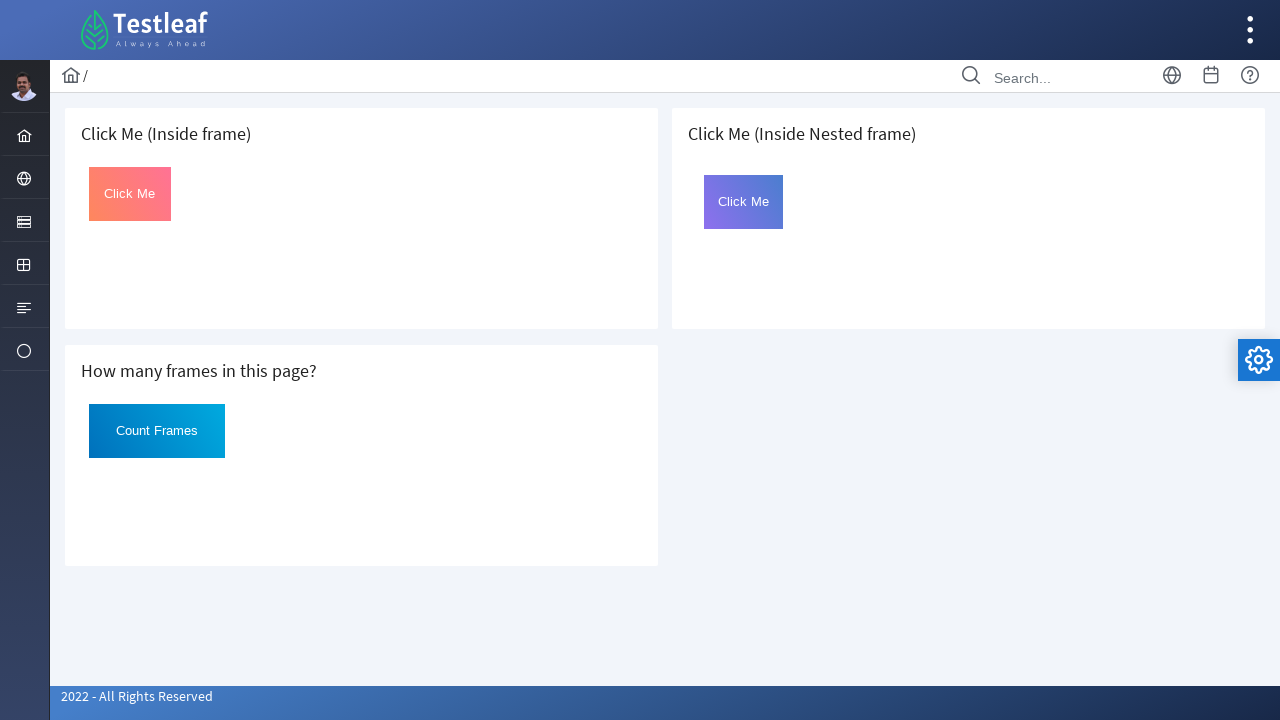

Switched to first iframe and clicked button within it at (130, 194) on iframe >> nth=0 >> internal:control=enter-frame >> #Click
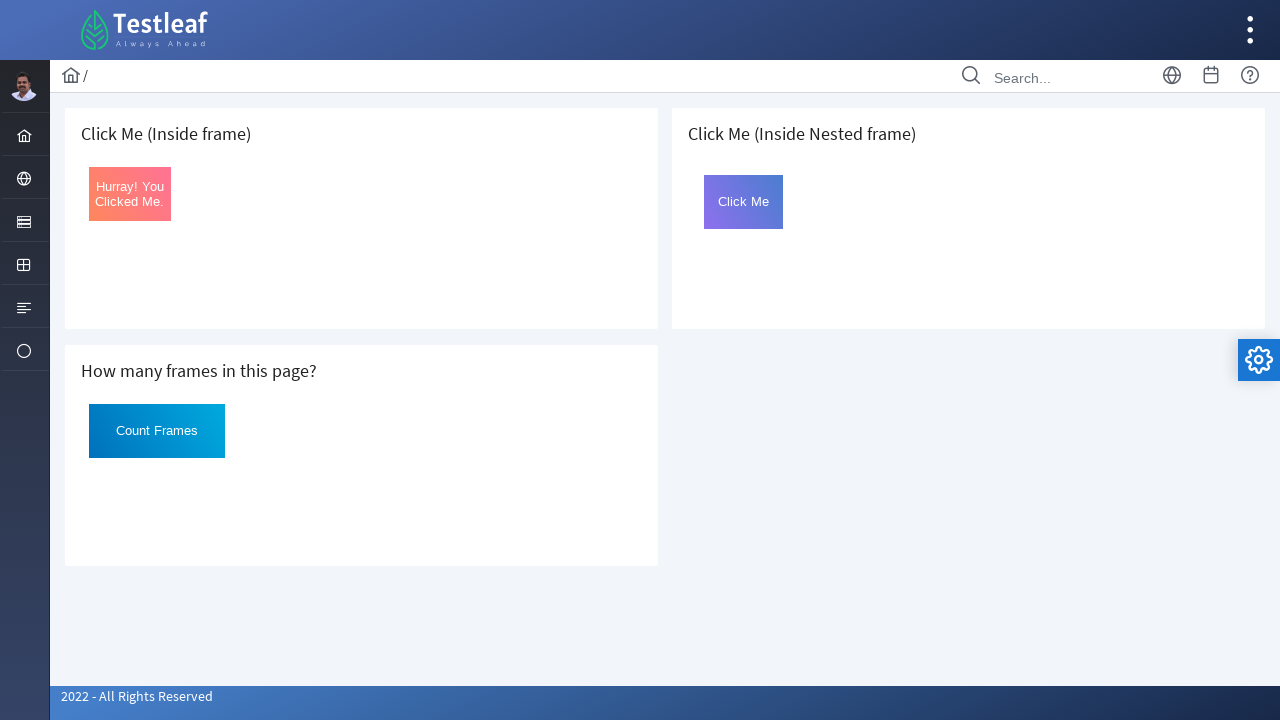

Located nested frame with src='page.xhtml'
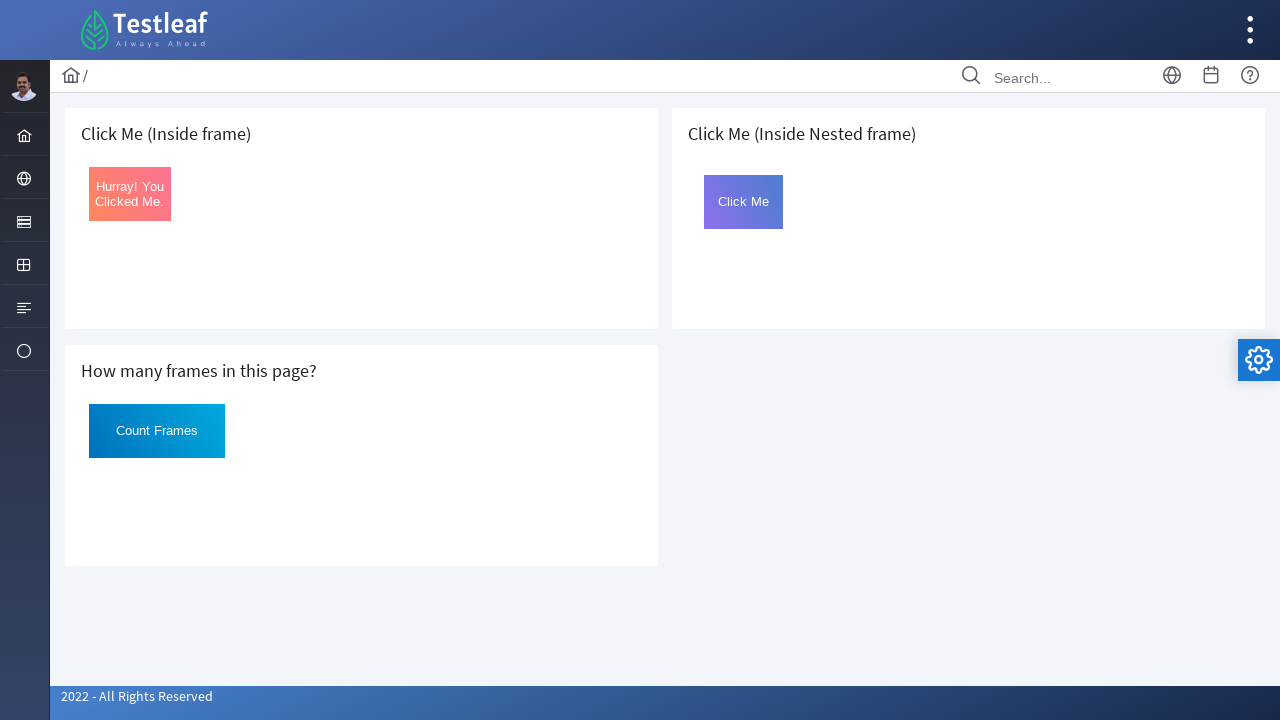

Located inner frame with name='frame2' within nested frame
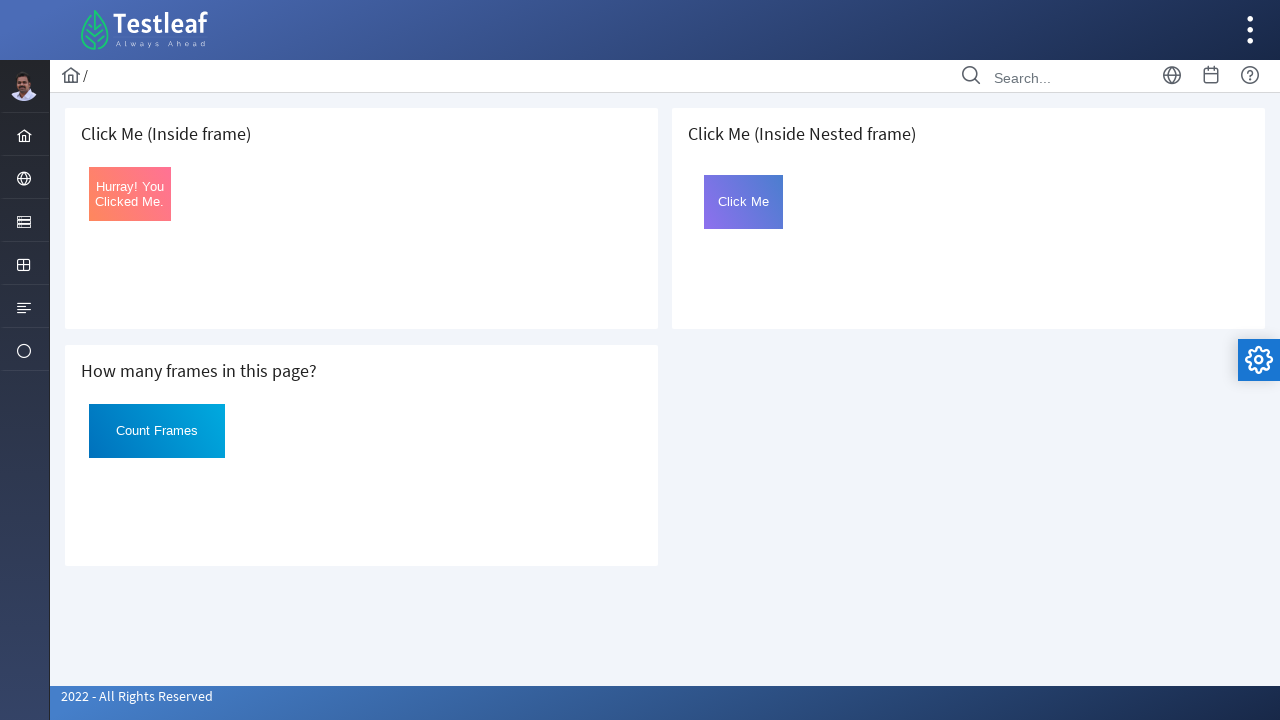

Clicked button within nested iframe at (744, 202) on iframe[src='page.xhtml'] >> internal:control=enter-frame >> iframe[name='frame2'
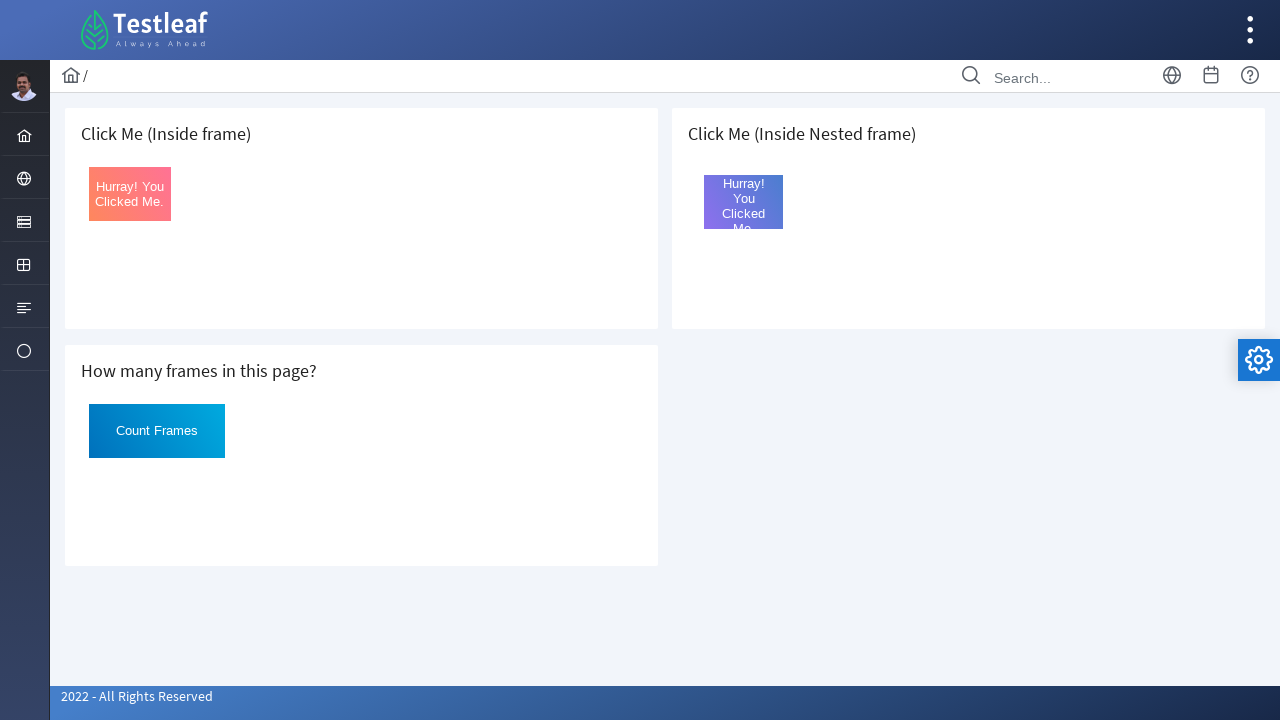

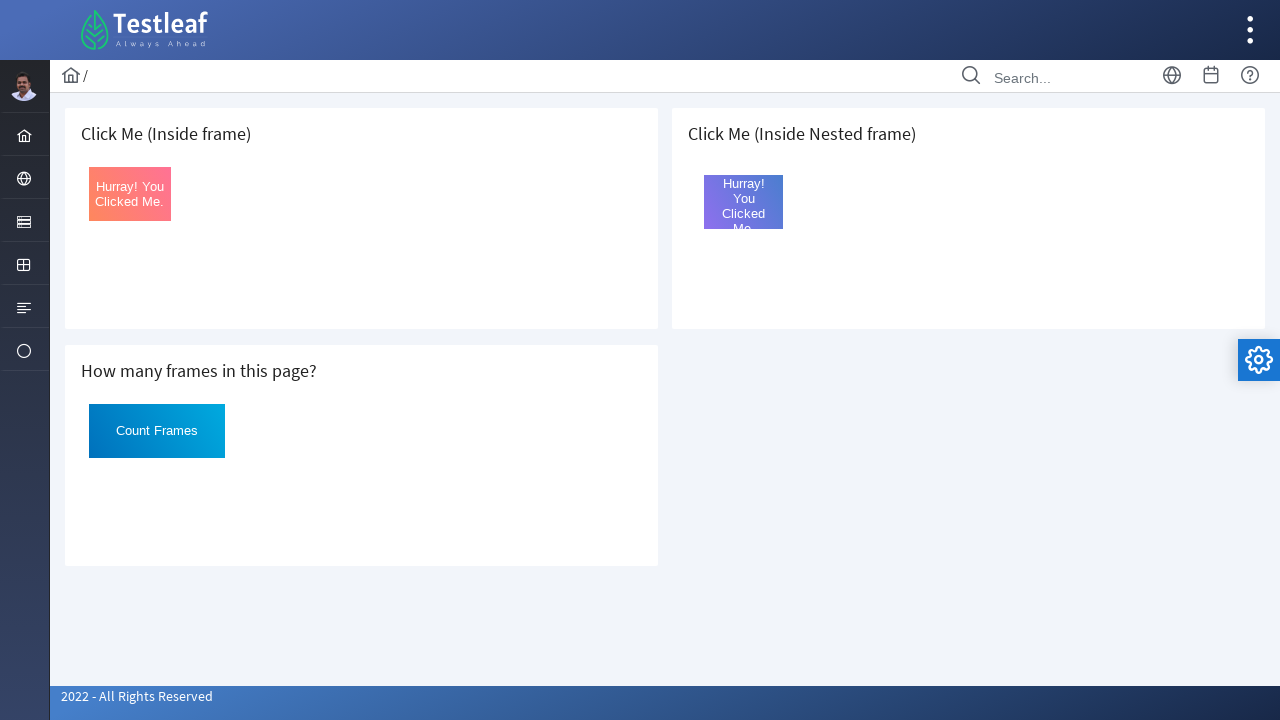